Verifies that the "Log In" button on the NextBaseCRM login page displays the expected text "Log In" by checking the value attribute of the submit button.

Starting URL: https://login1.nextbasecrm.com/

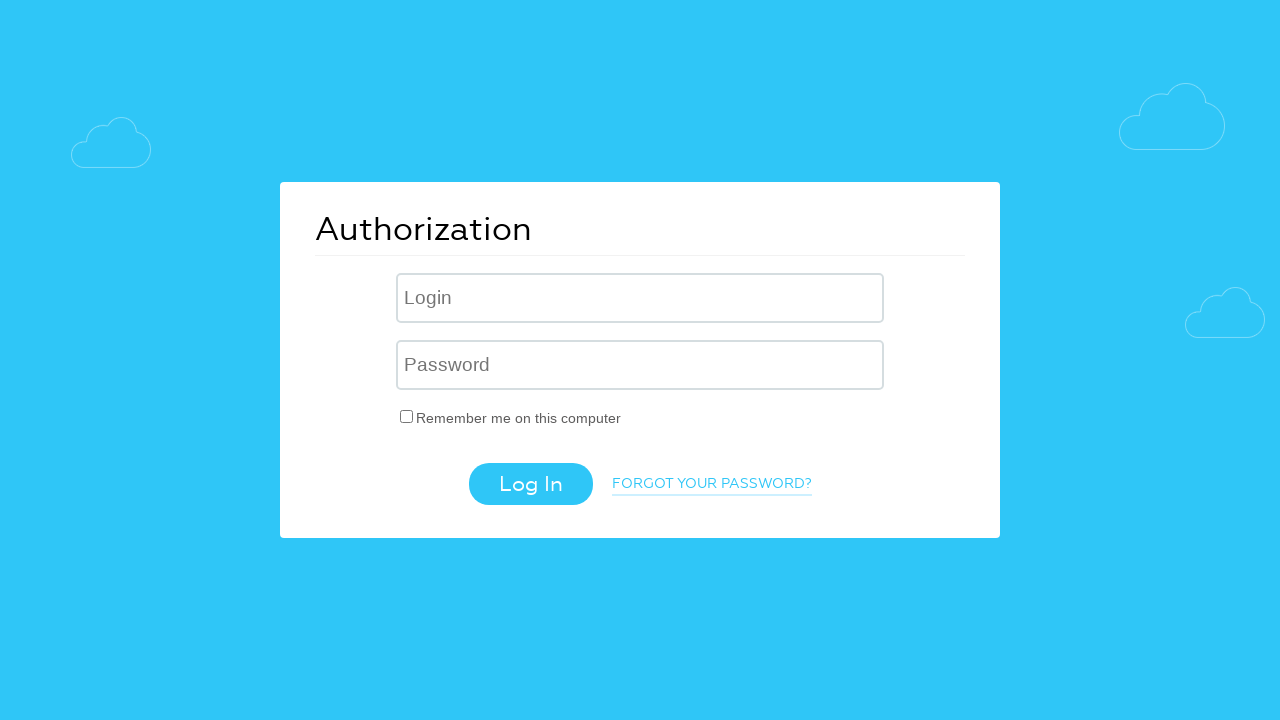

Waited for 'Log In' button to become visible
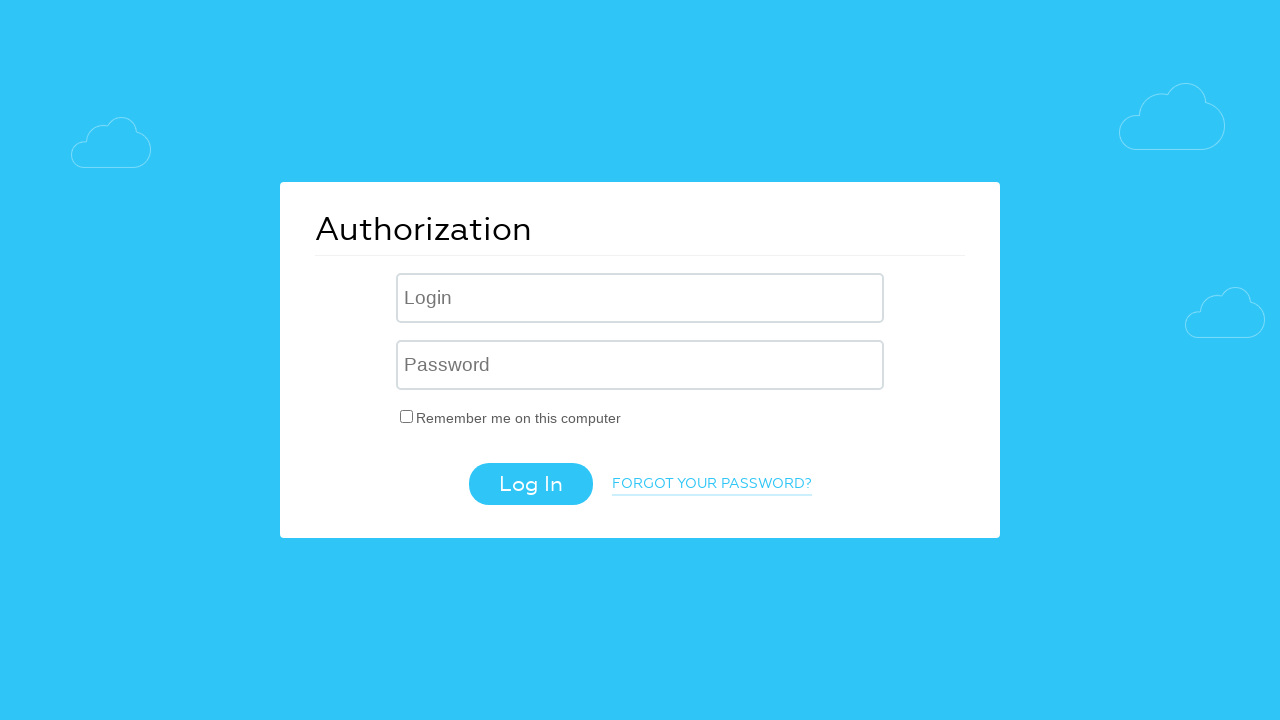

Retrieved the value attribute from the 'Log In' button
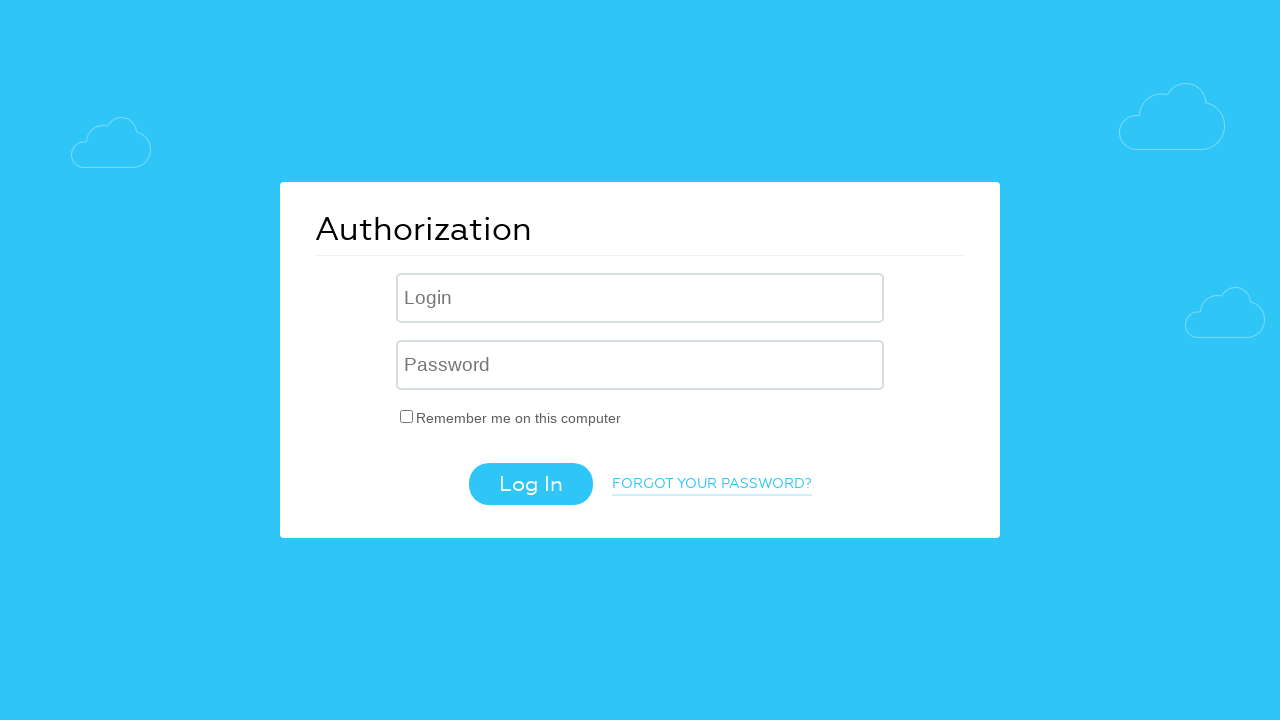

Verified 'Log In' button text matches expected value: 'Log In'
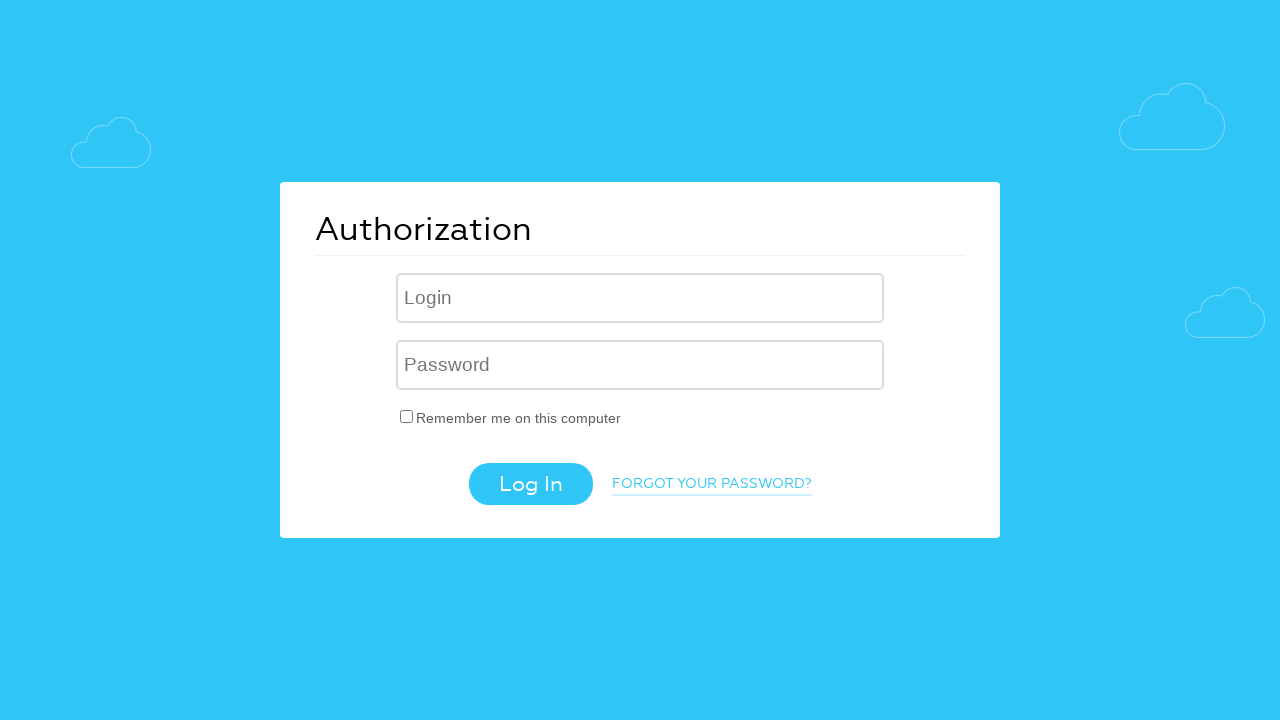

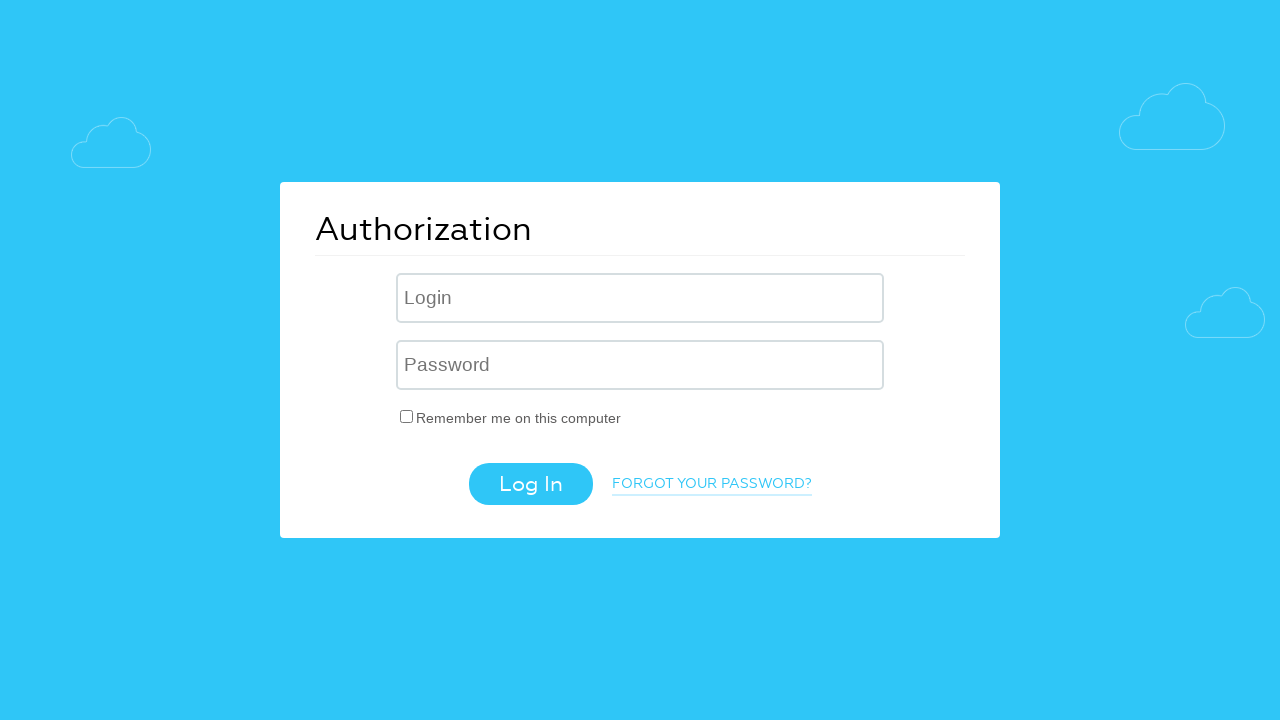